Tests handling of JavaScript alert dialog by triggering an alert and accepting it

Starting URL: https://www.lambdatest.com/selenium-playground/javascript-alert-box-demo

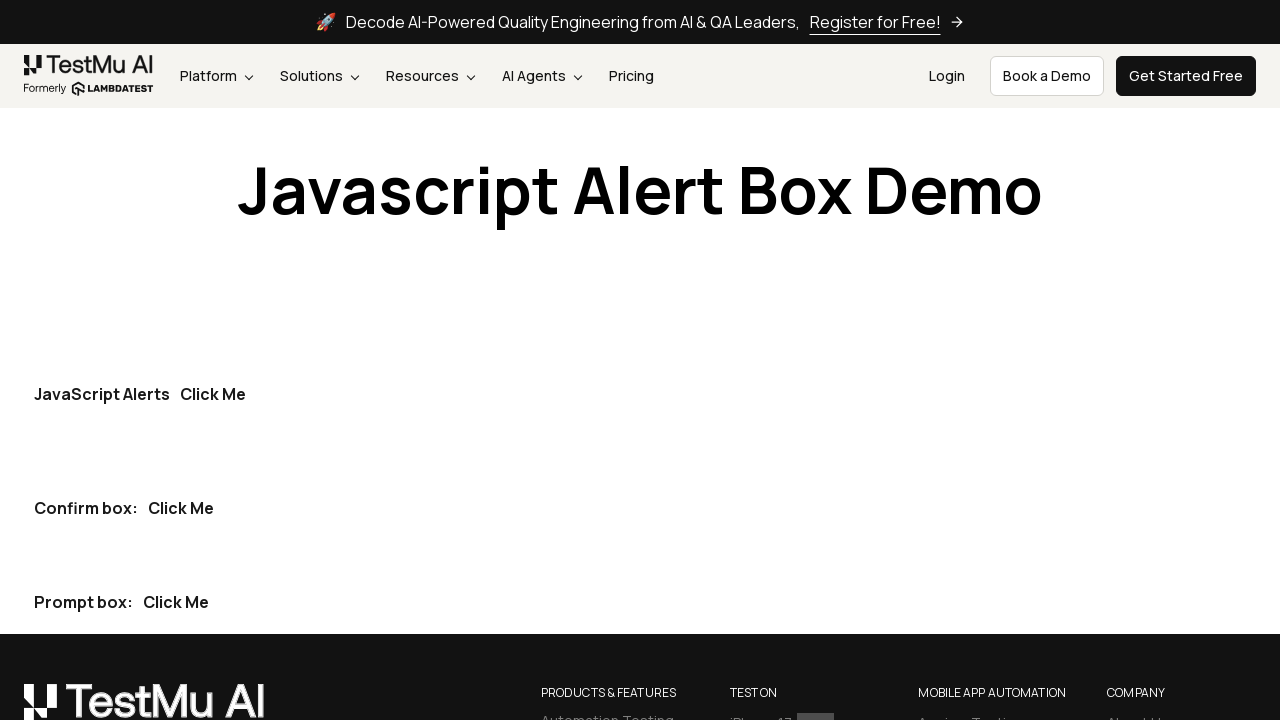

Set up dialog handler to accept alerts
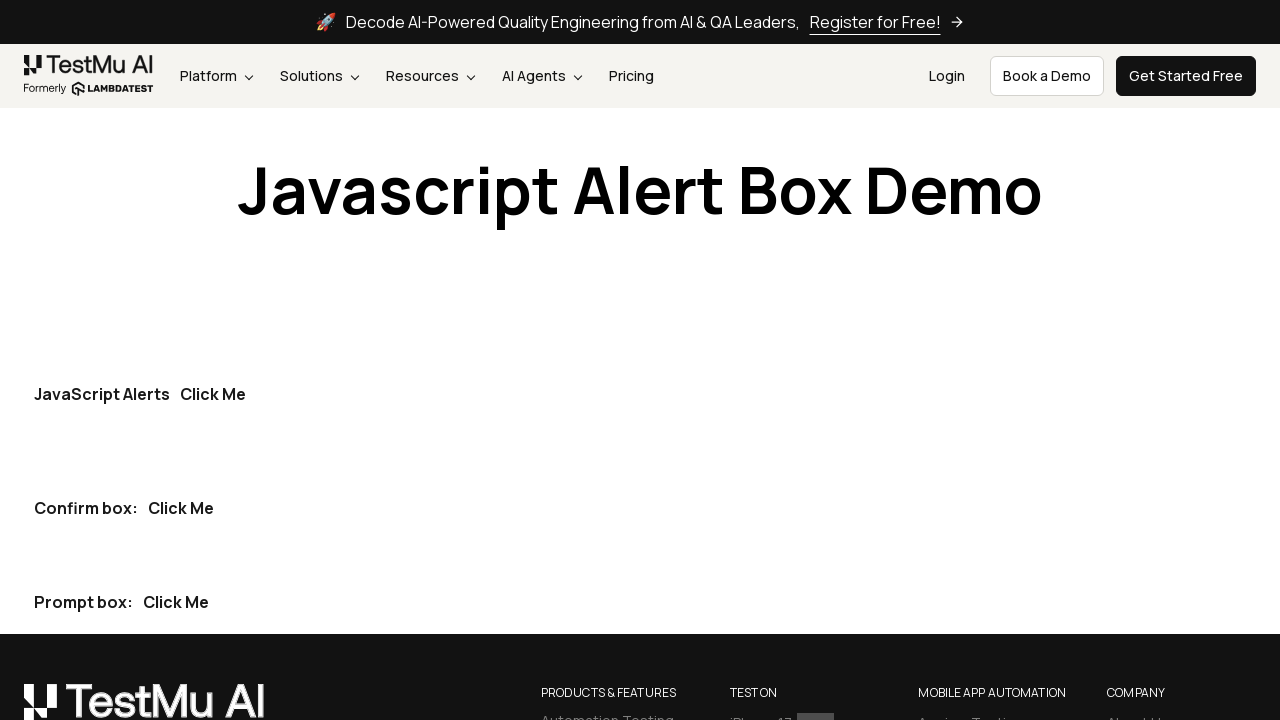

Clicked the first 'Click Me' button to trigger JavaScript alert at (213, 394) on button:has-text('Click Me') >> nth=0
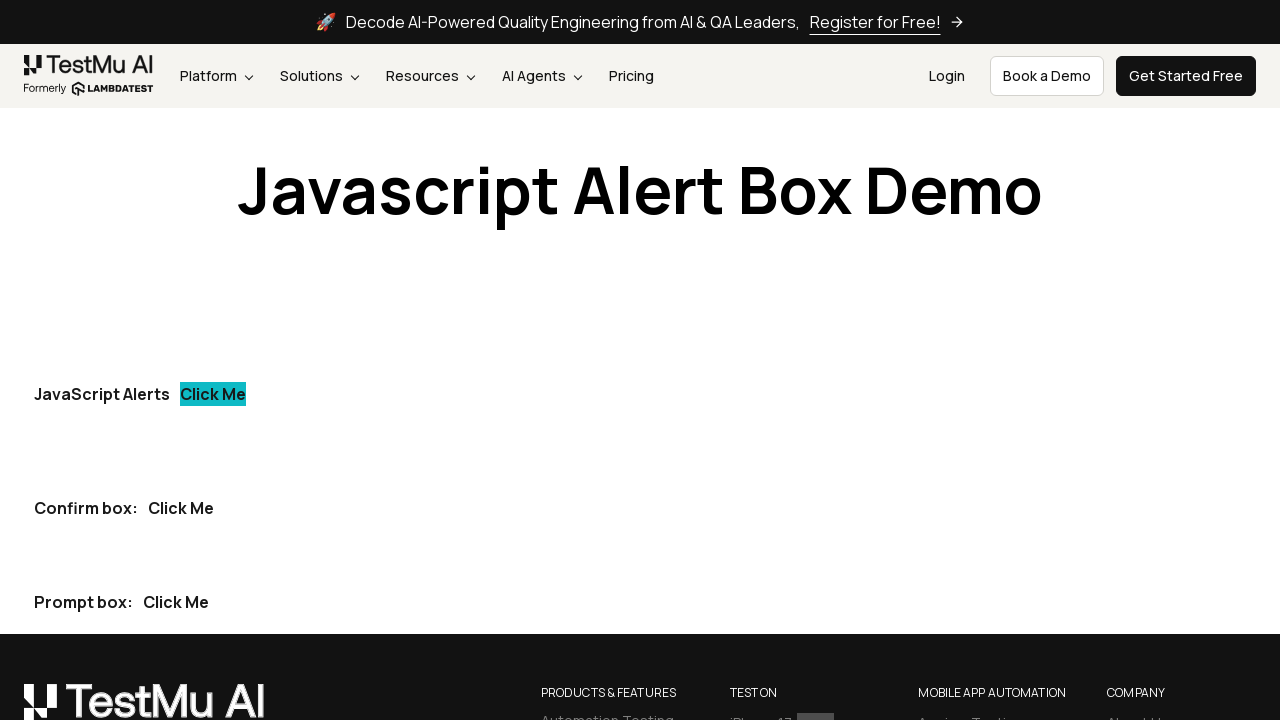

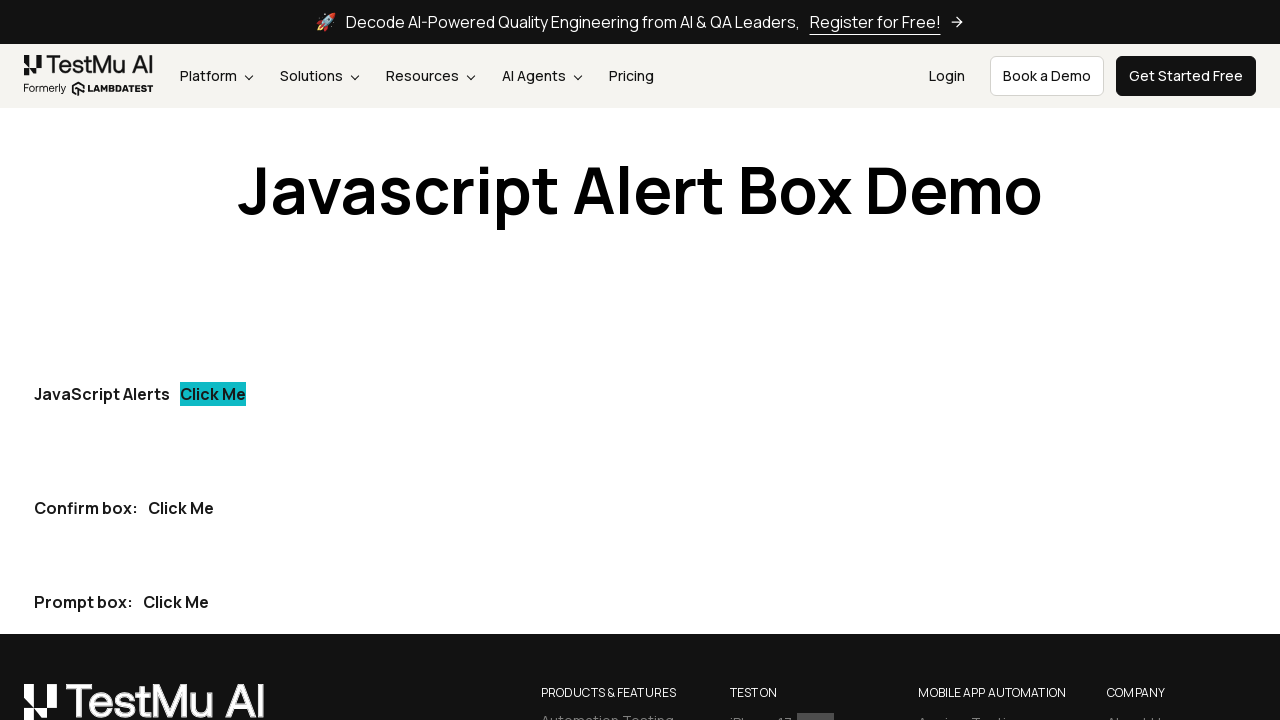